Tests the homepage by navigating to the WebdriverIO beta site and verifying the page title is correct

Starting URL: http://beta.webdriver.io

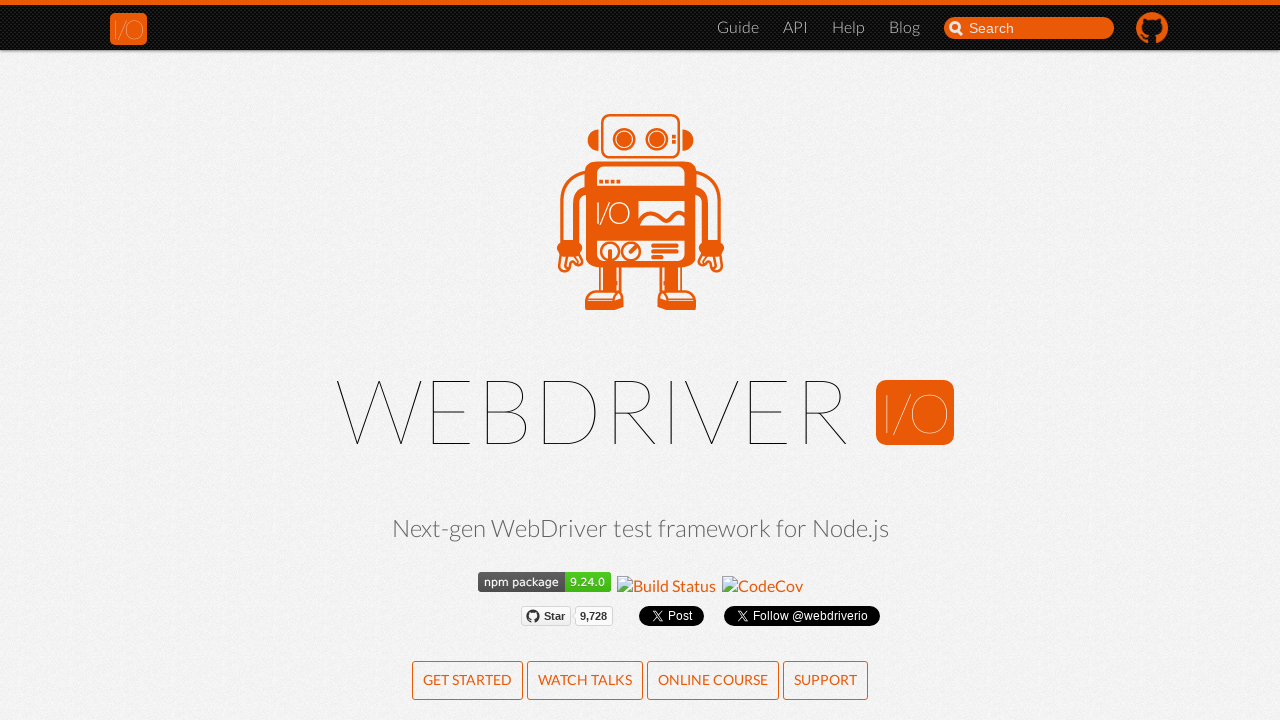

Navigated to WebdriverIO beta site
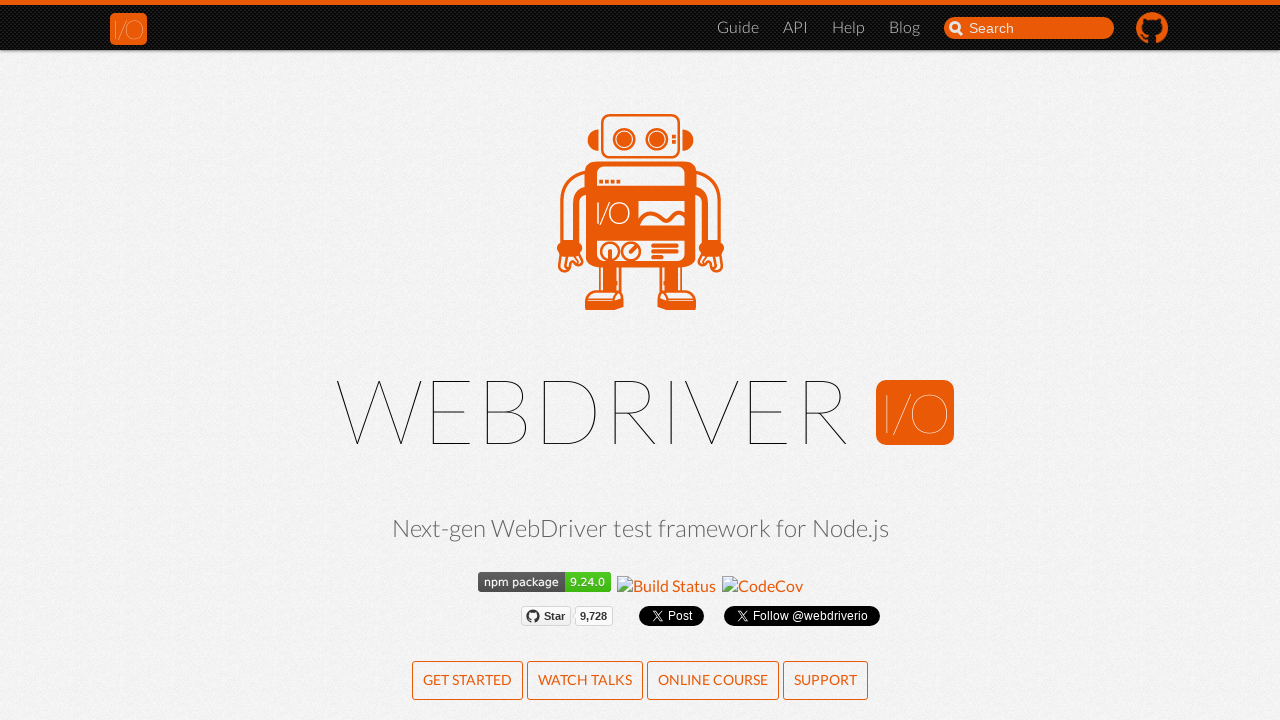

Verified page title is 'WebdriverIO · Next-gen WebDriver test framework for Node.js'
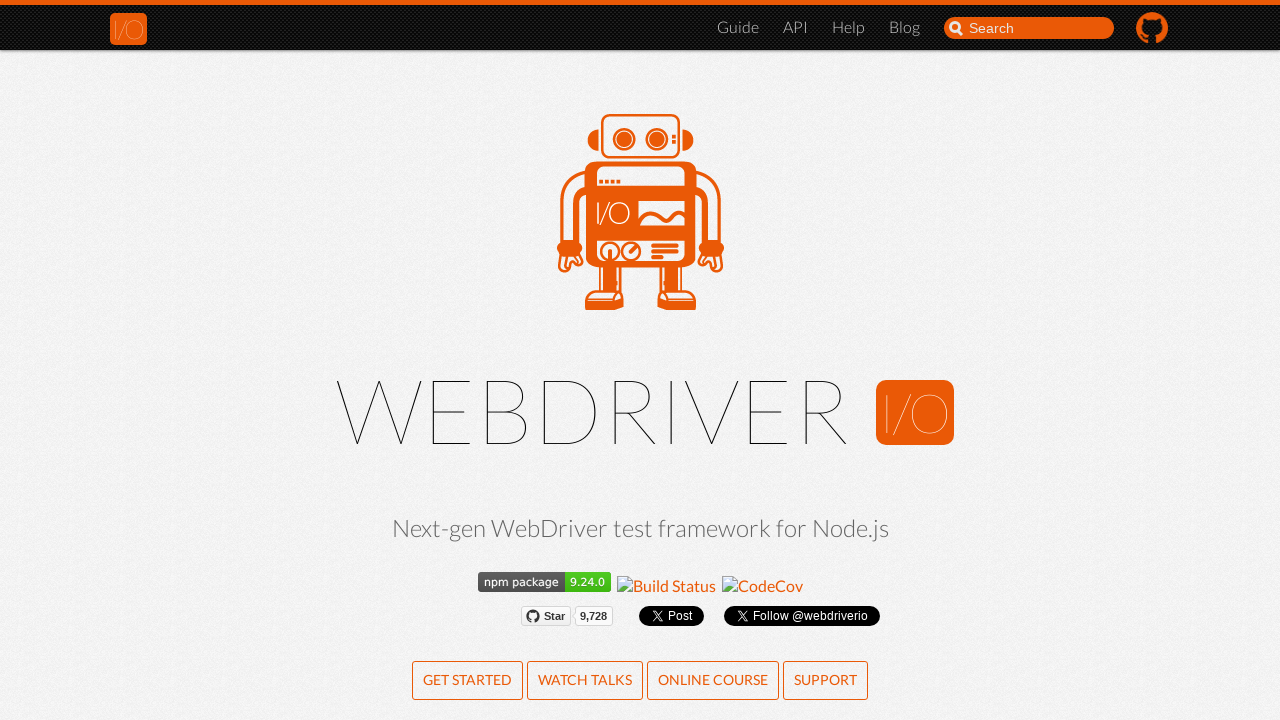

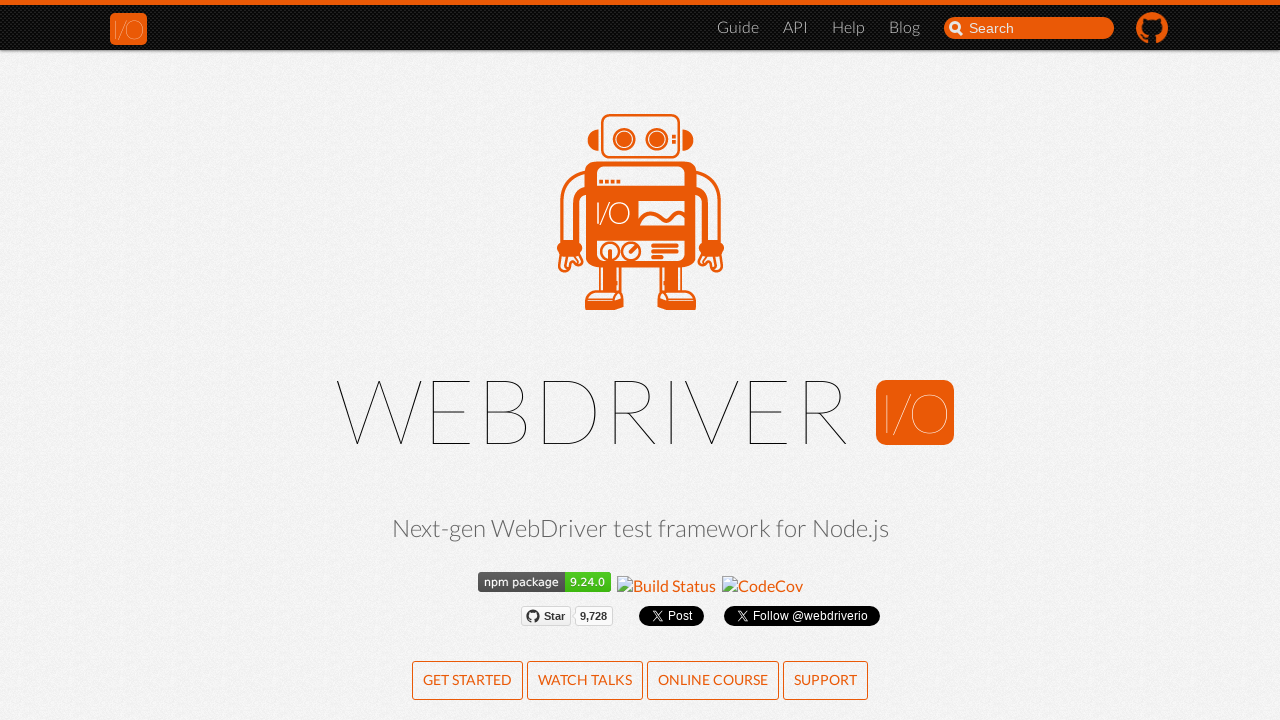